Tests that edits are saved when the input field loses focus (blur event)

Starting URL: https://demo.playwright.dev/todomvc

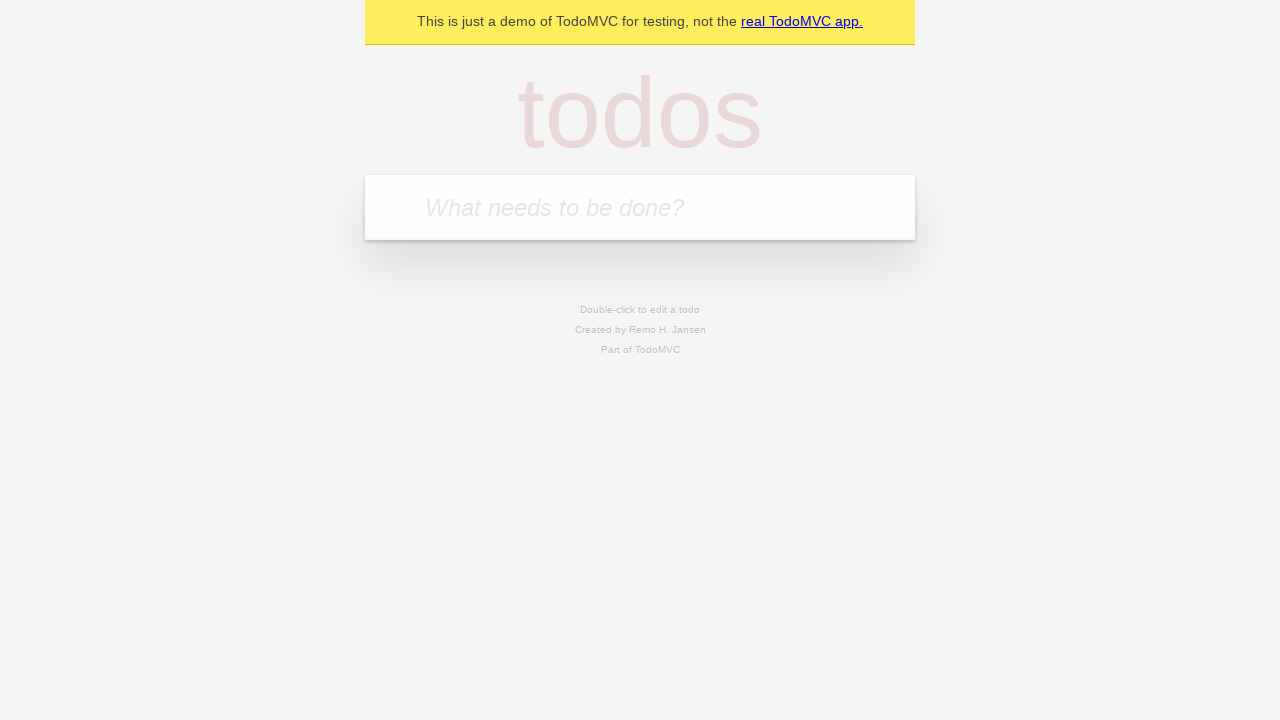

Filled first todo input with 'buy some cheese' on internal:attr=[placeholder="What needs to be done?"i]
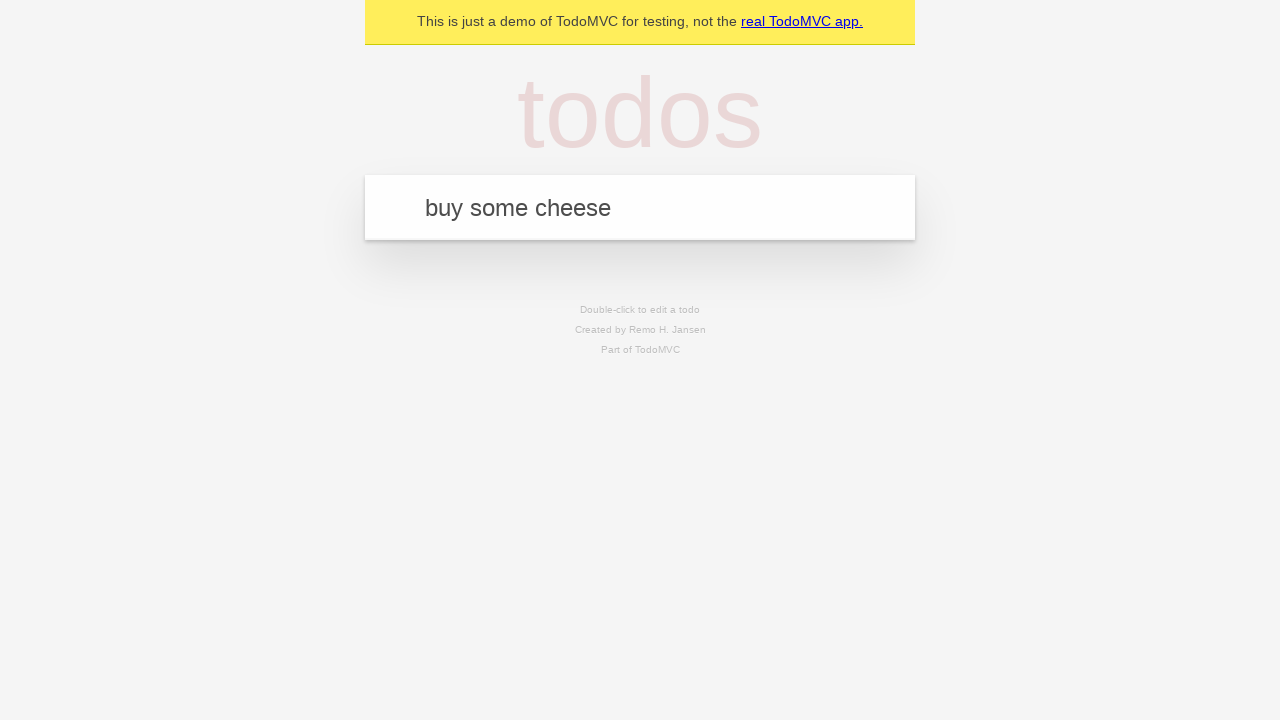

Pressed Enter to create first todo on internal:attr=[placeholder="What needs to be done?"i]
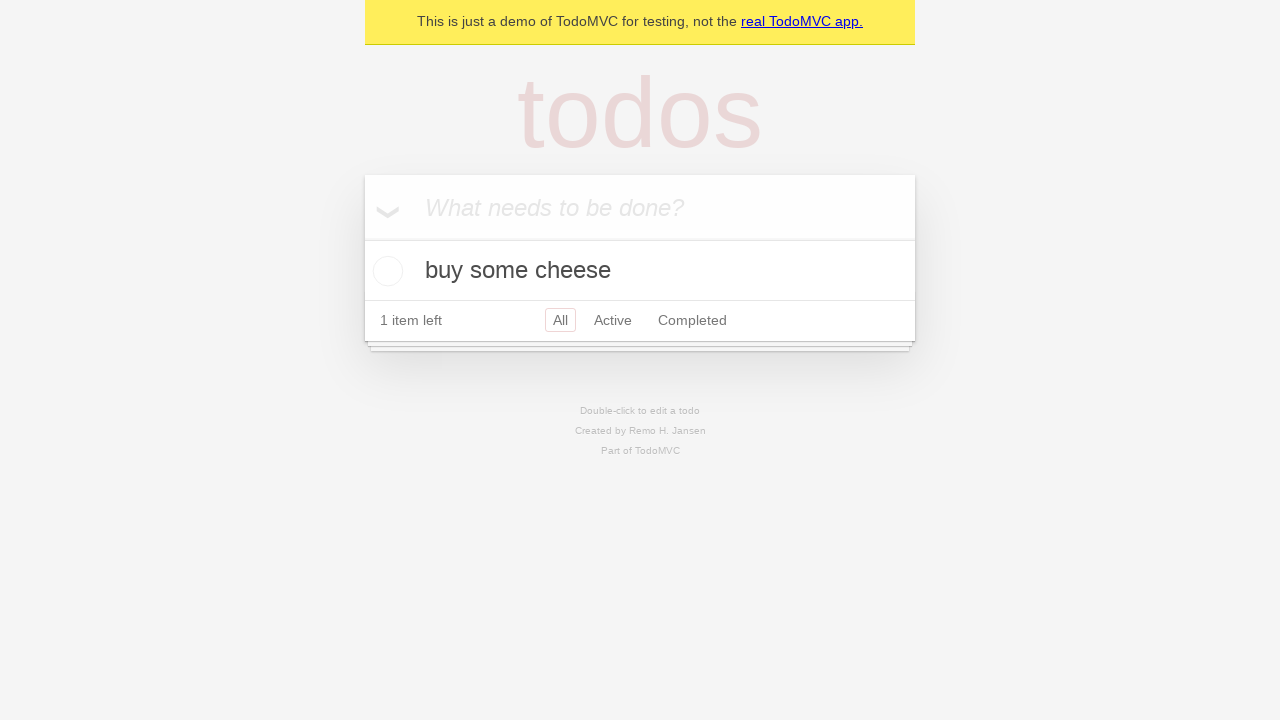

Filled second todo input with 'feed the cat' on internal:attr=[placeholder="What needs to be done?"i]
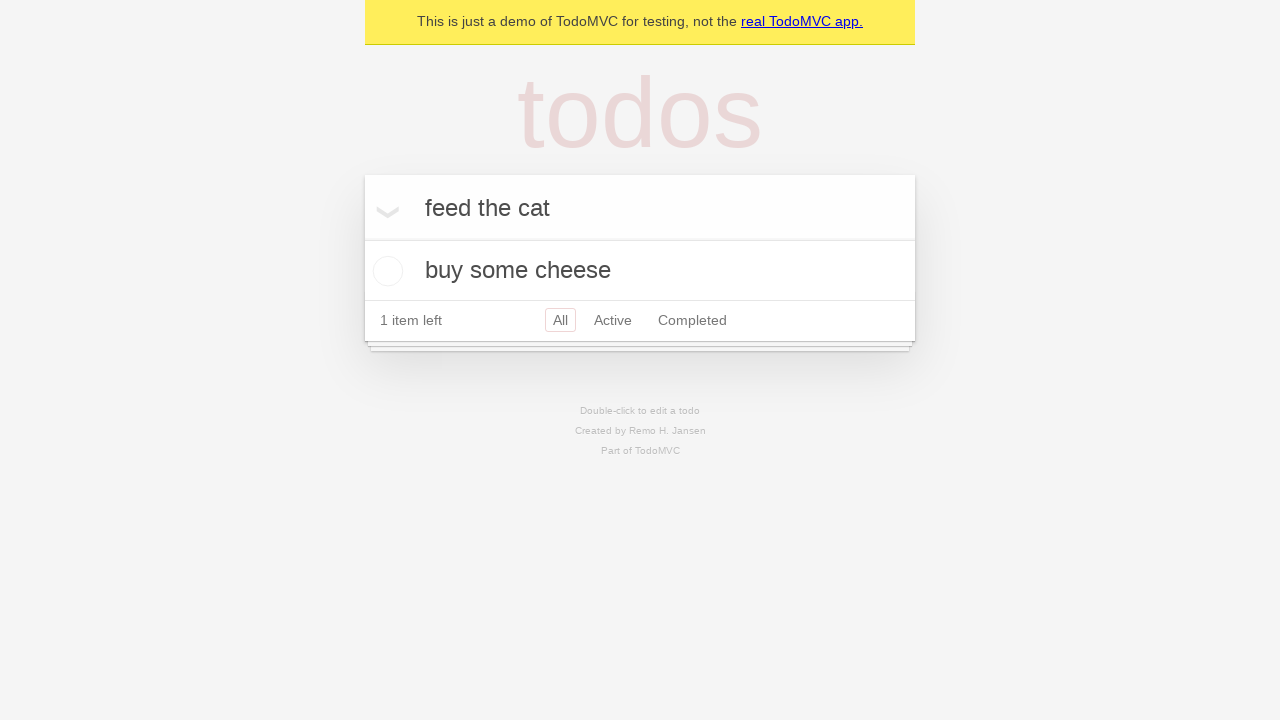

Pressed Enter to create second todo on internal:attr=[placeholder="What needs to be done?"i]
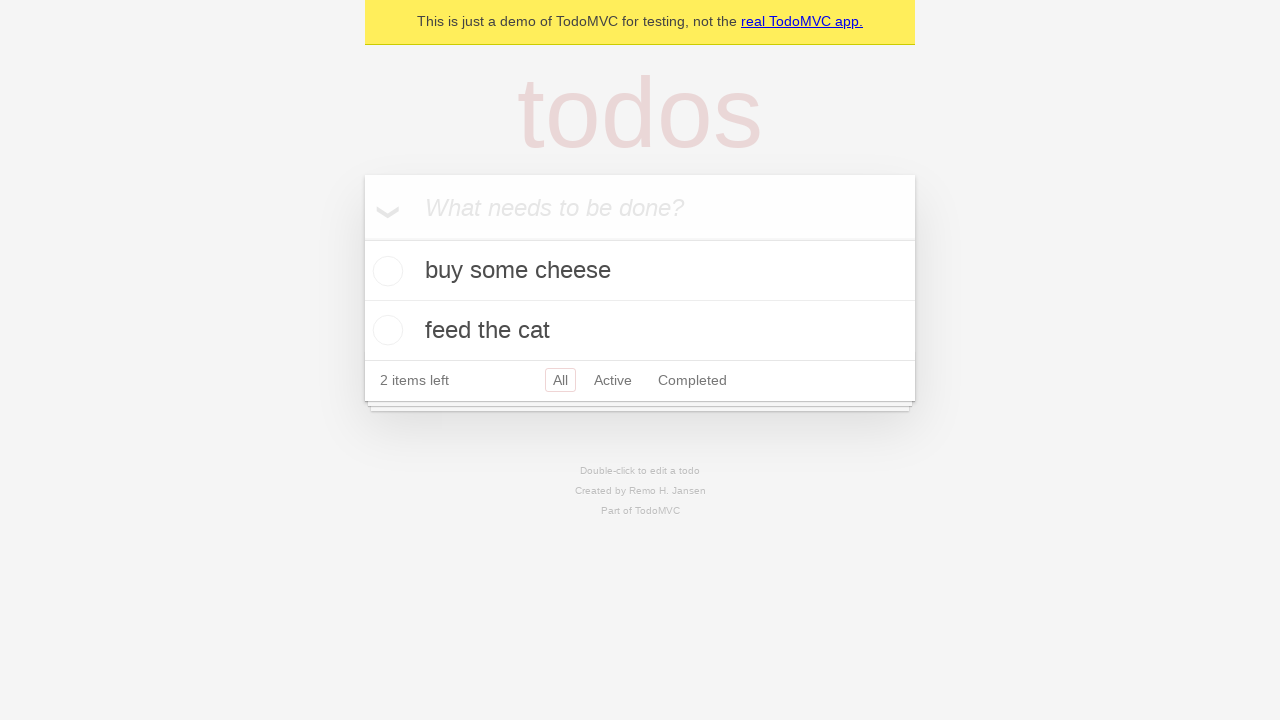

Filled third todo input with 'book a doctors appointment' on internal:attr=[placeholder="What needs to be done?"i]
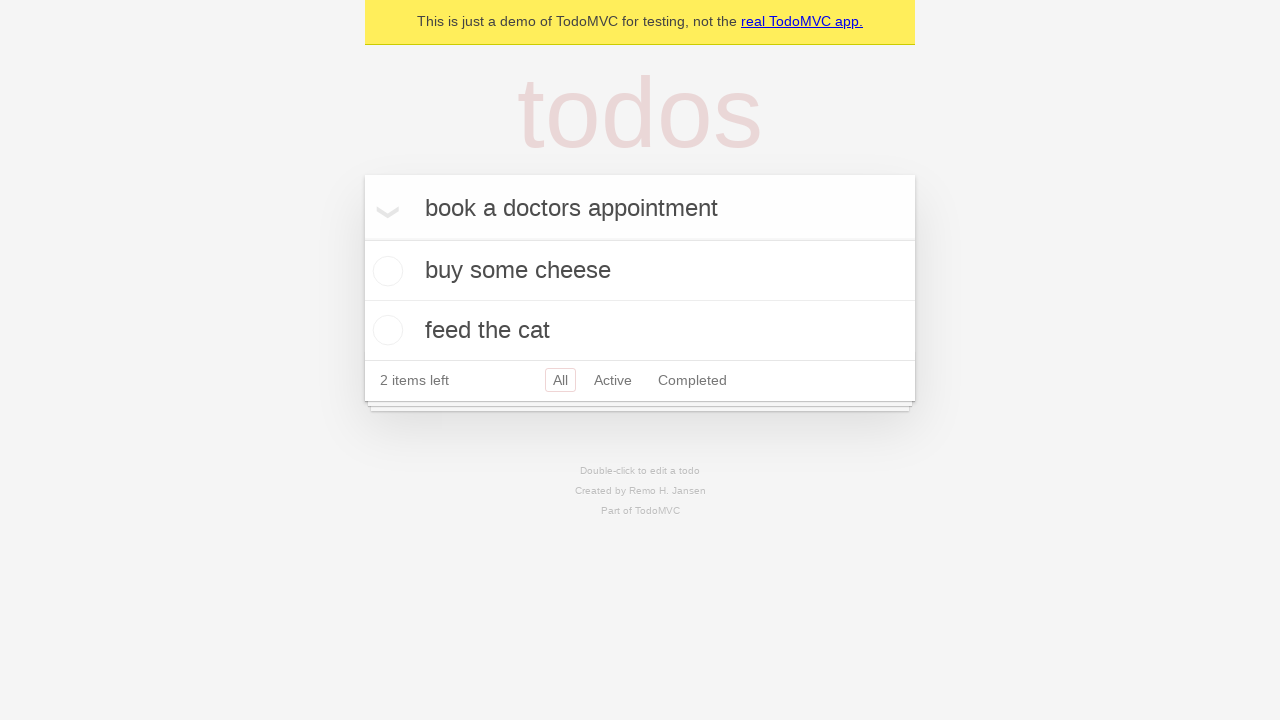

Pressed Enter to create third todo on internal:attr=[placeholder="What needs to be done?"i]
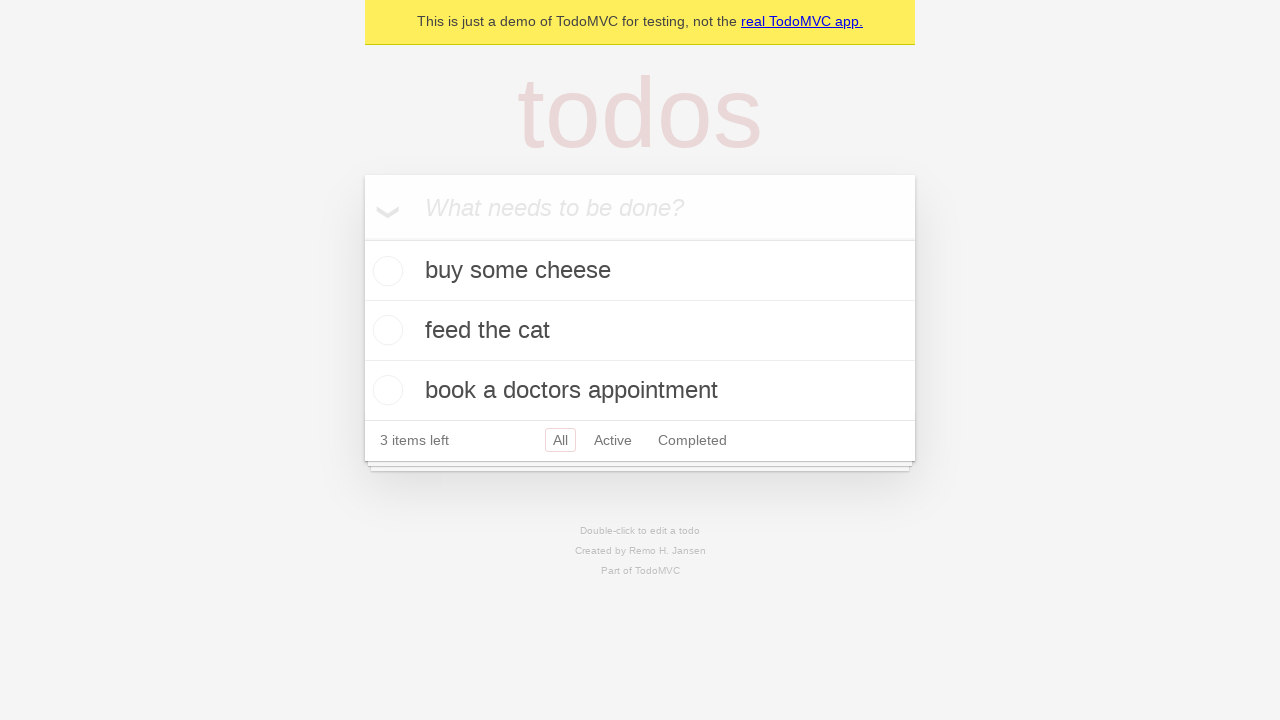

Double clicked on second todo item to enter edit mode at (640, 331) on internal:testid=[data-testid="todo-item"s] >> nth=1
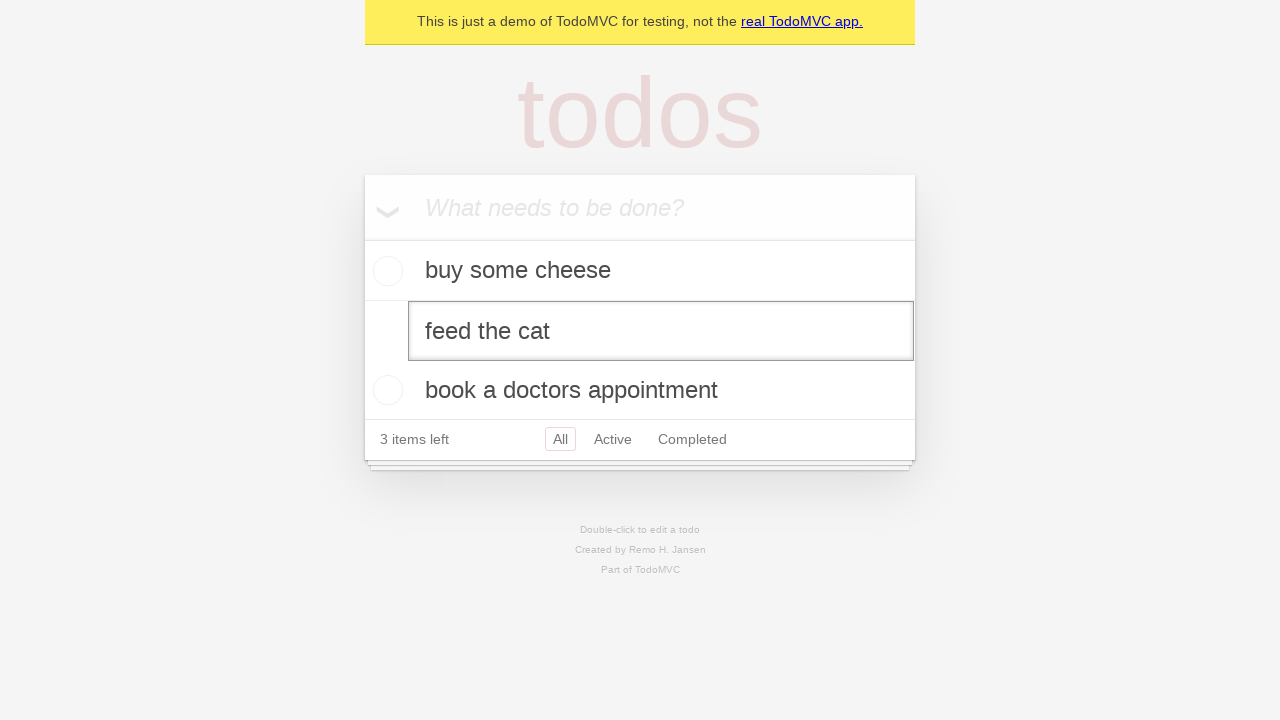

Filled edit textbox with 'buy some sausages' on internal:testid=[data-testid="todo-item"s] >> nth=1 >> internal:role=textbox[nam
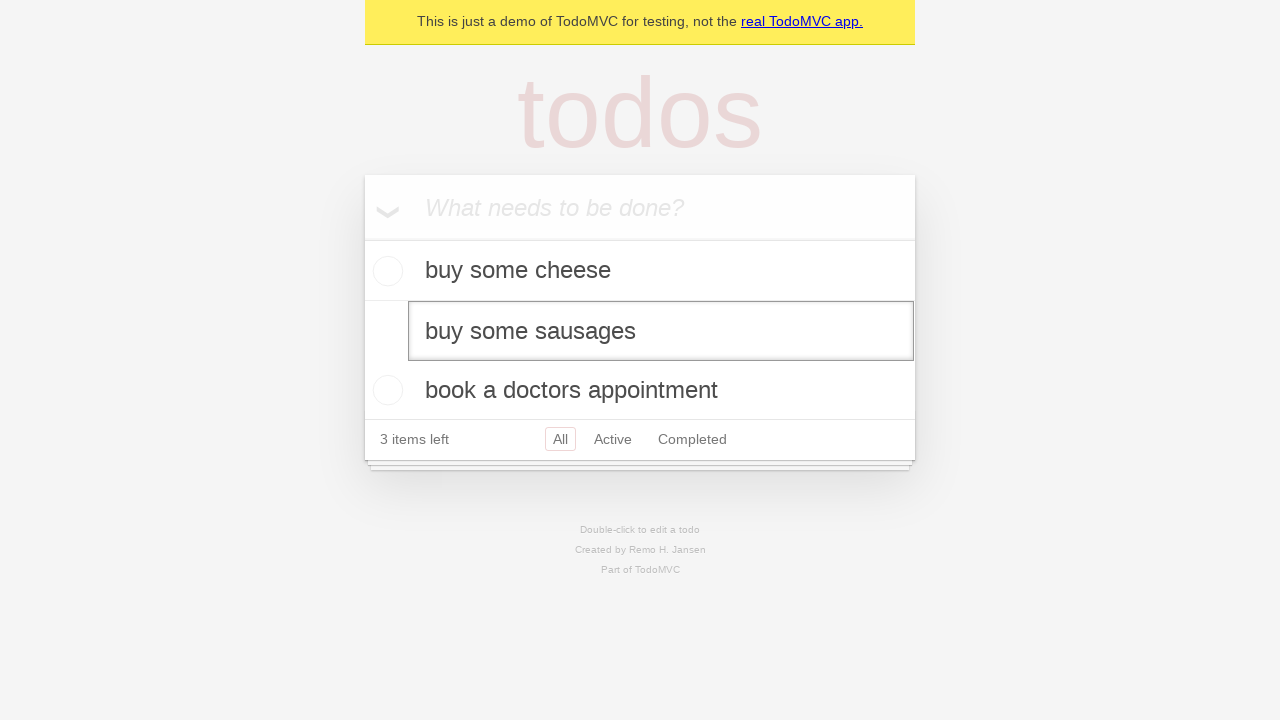

Dispatched blur event to save edits on the second todo
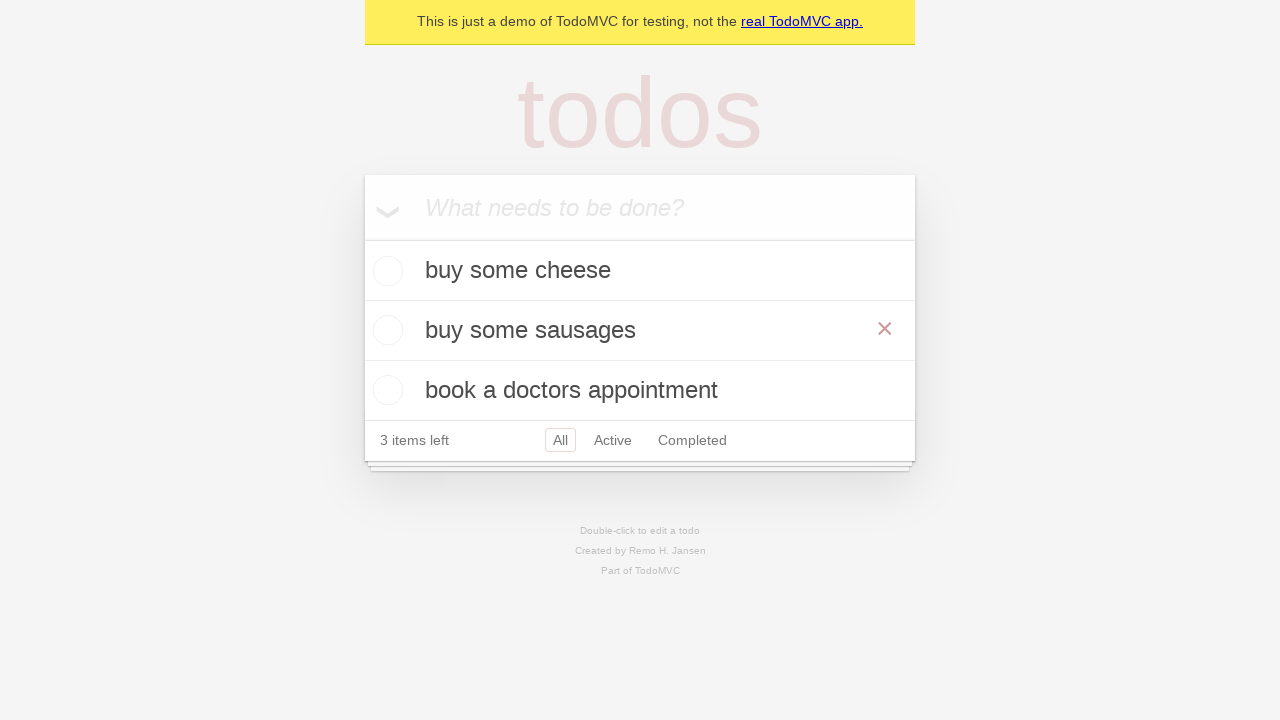

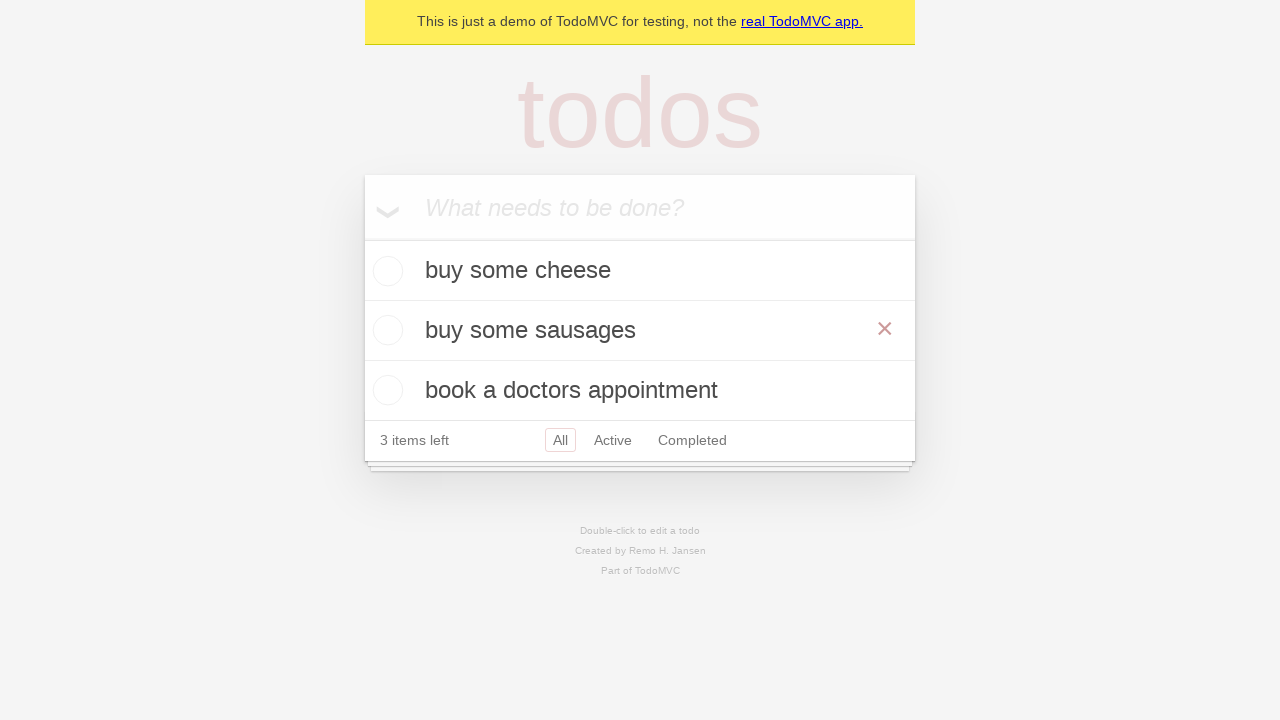